Tests marking all items as completed using the toggle-all checkbox

Starting URL: https://demo.playwright.dev/todomvc

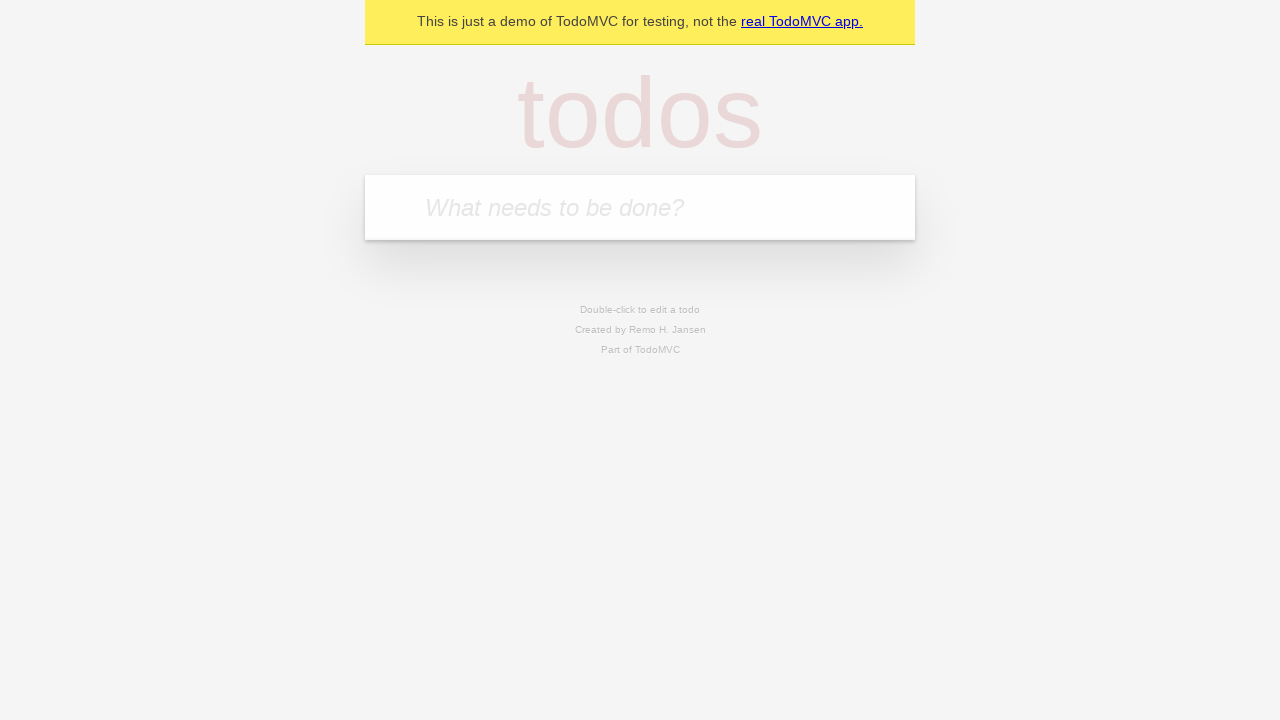

Filled first todo input with 'buy some cheese' on .new-todo
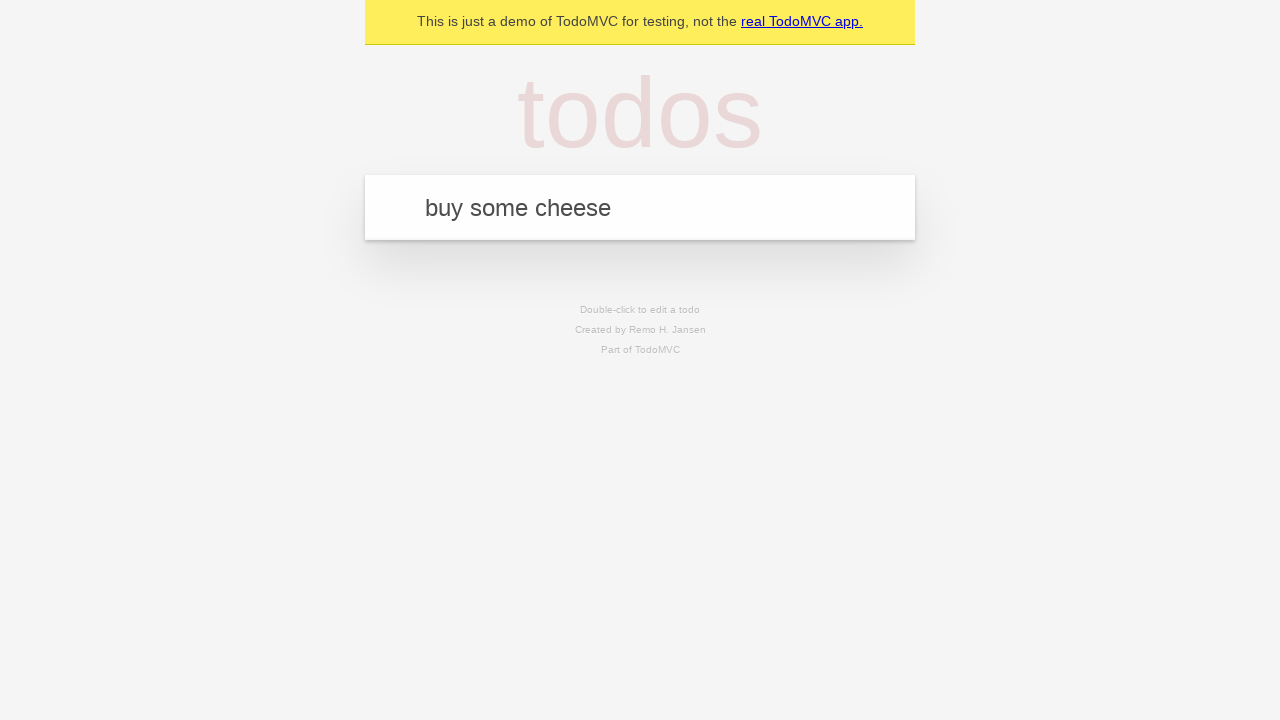

Pressed Enter to add first todo on .new-todo
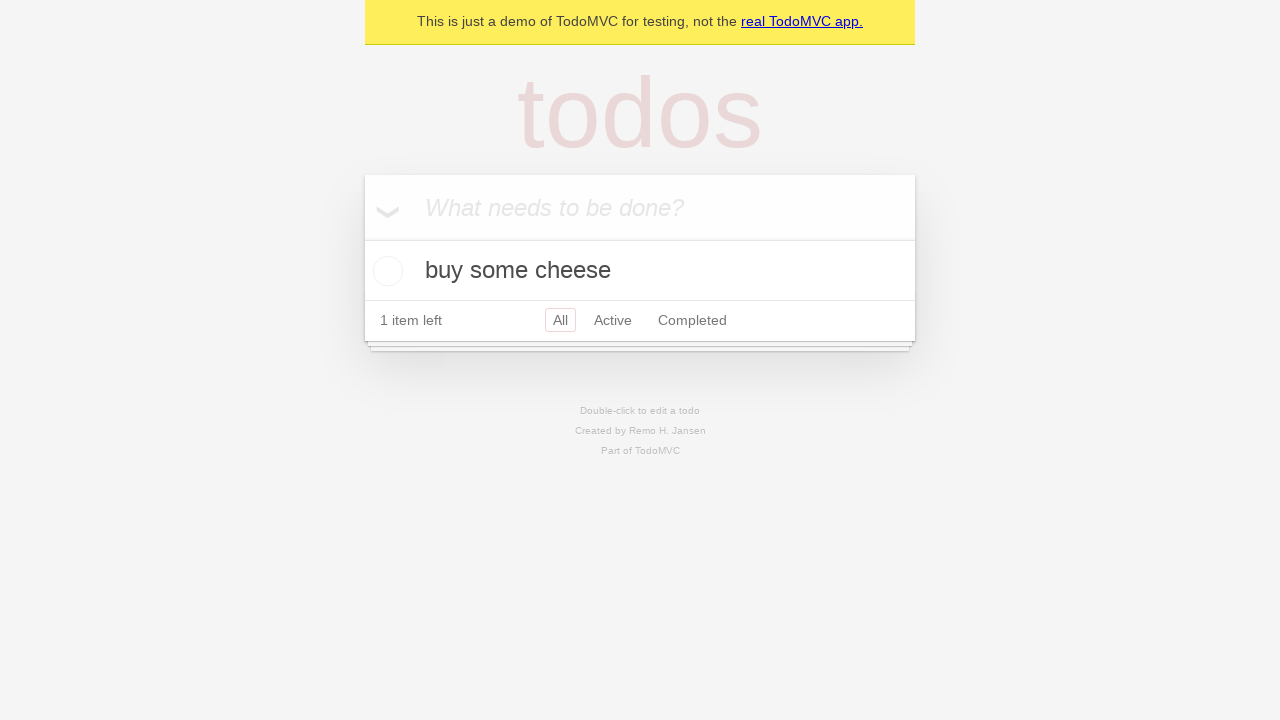

Filled second todo input with 'feed the cat' on .new-todo
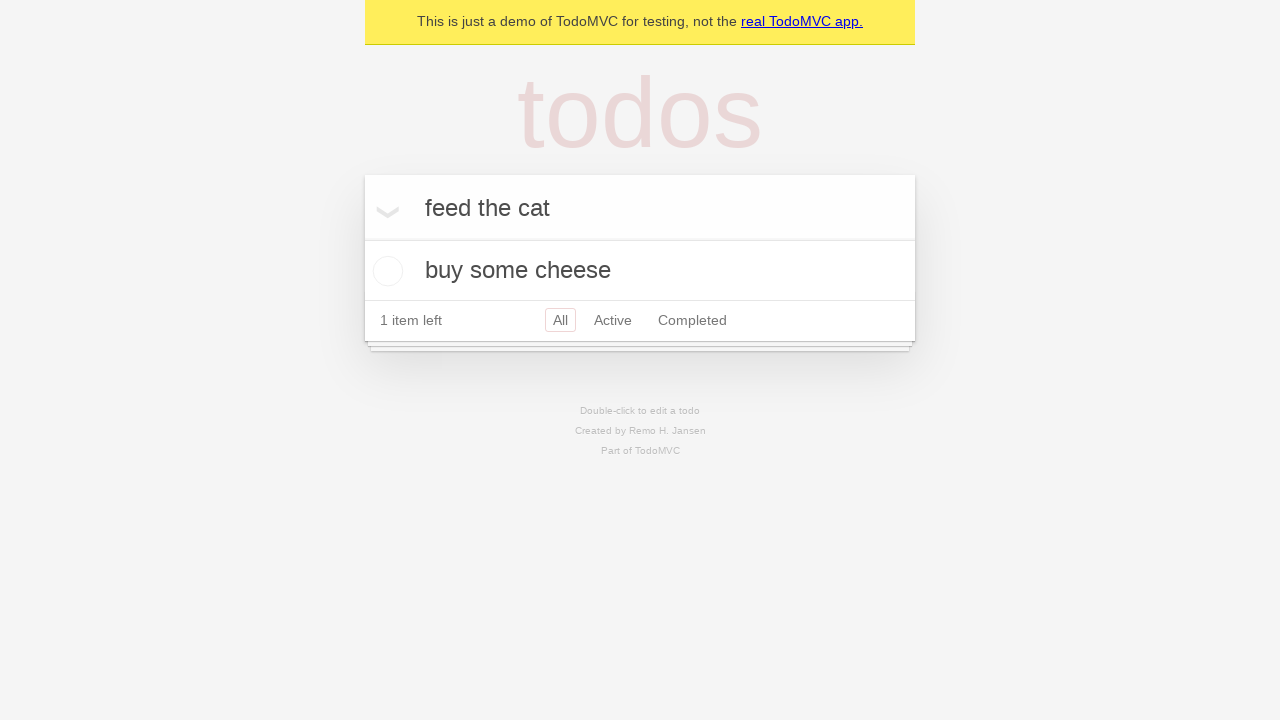

Pressed Enter to add second todo on .new-todo
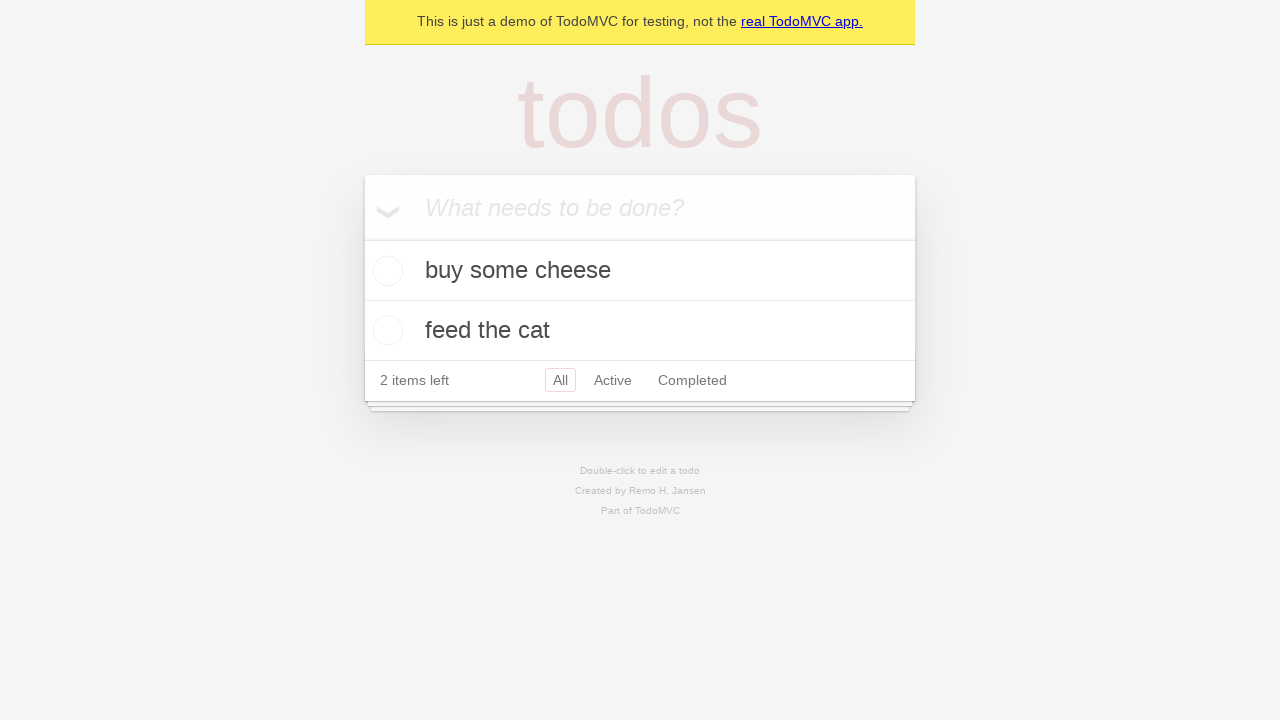

Filled third todo input with 'book a doctors appointment' on .new-todo
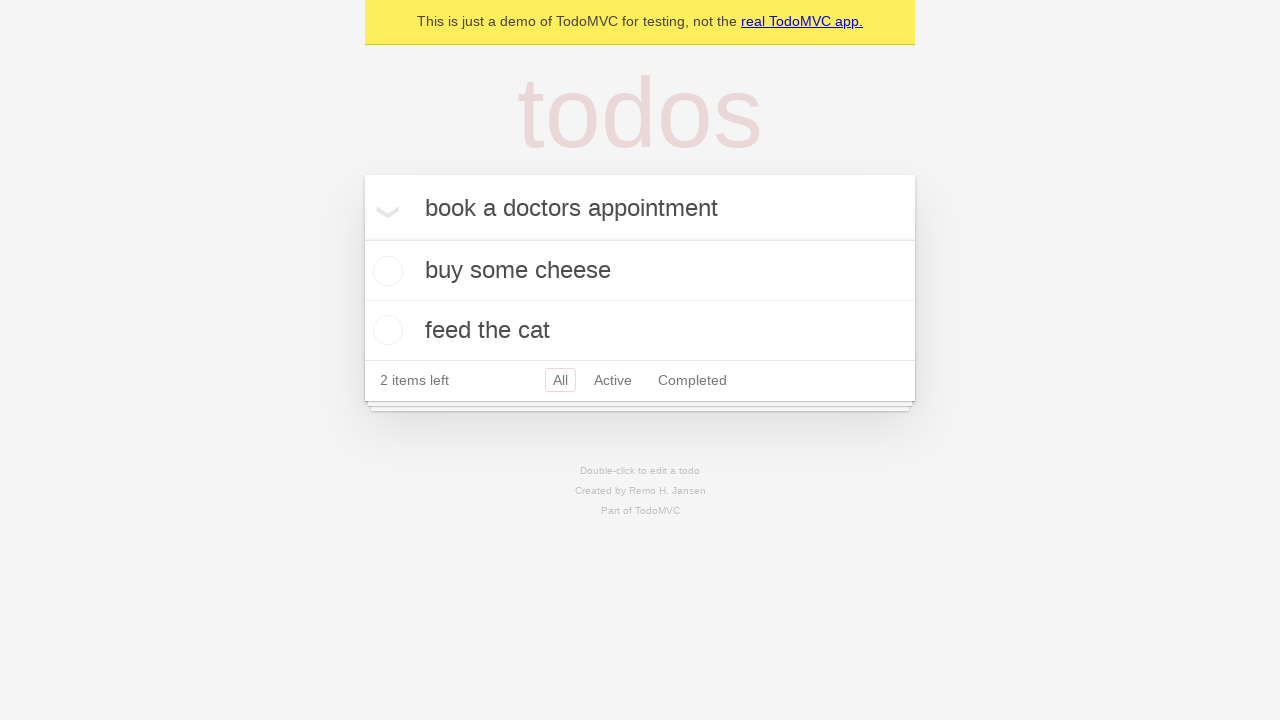

Pressed Enter to add third todo on .new-todo
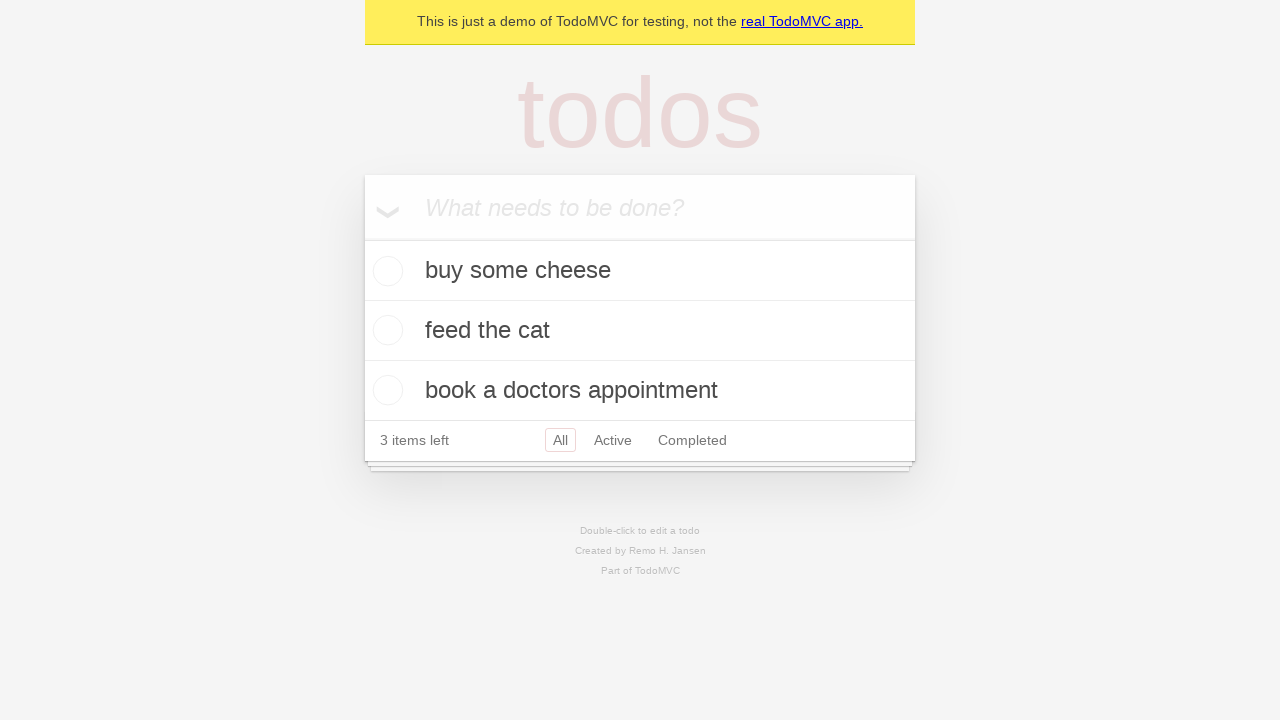

All 3 todos loaded in the list
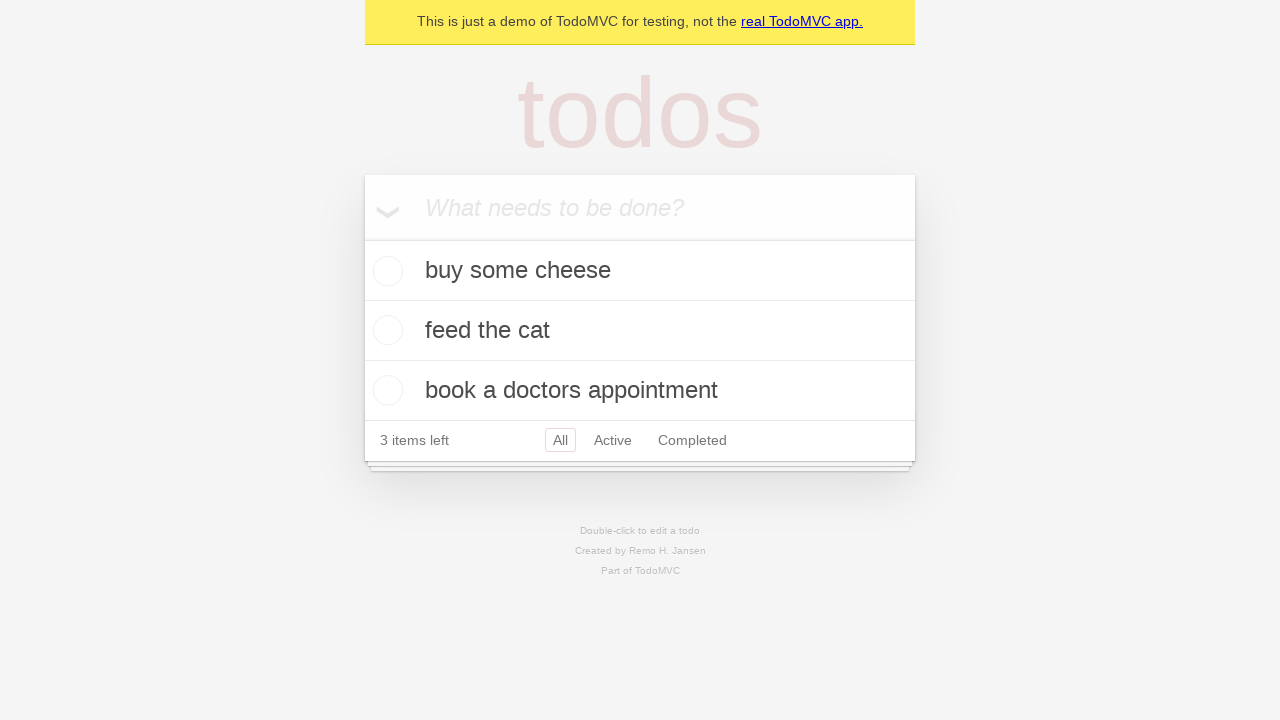

Clicked toggle-all checkbox to mark all items as completed at (362, 238) on .toggle-all
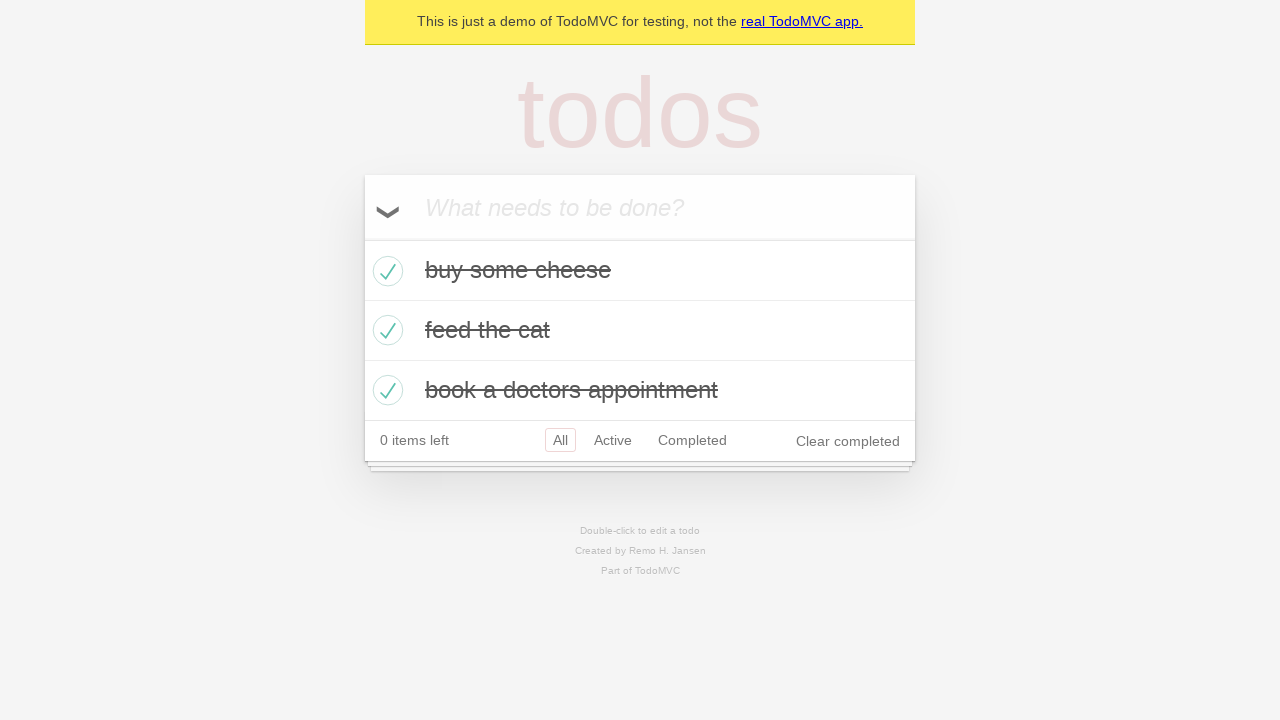

All todos marked as completed
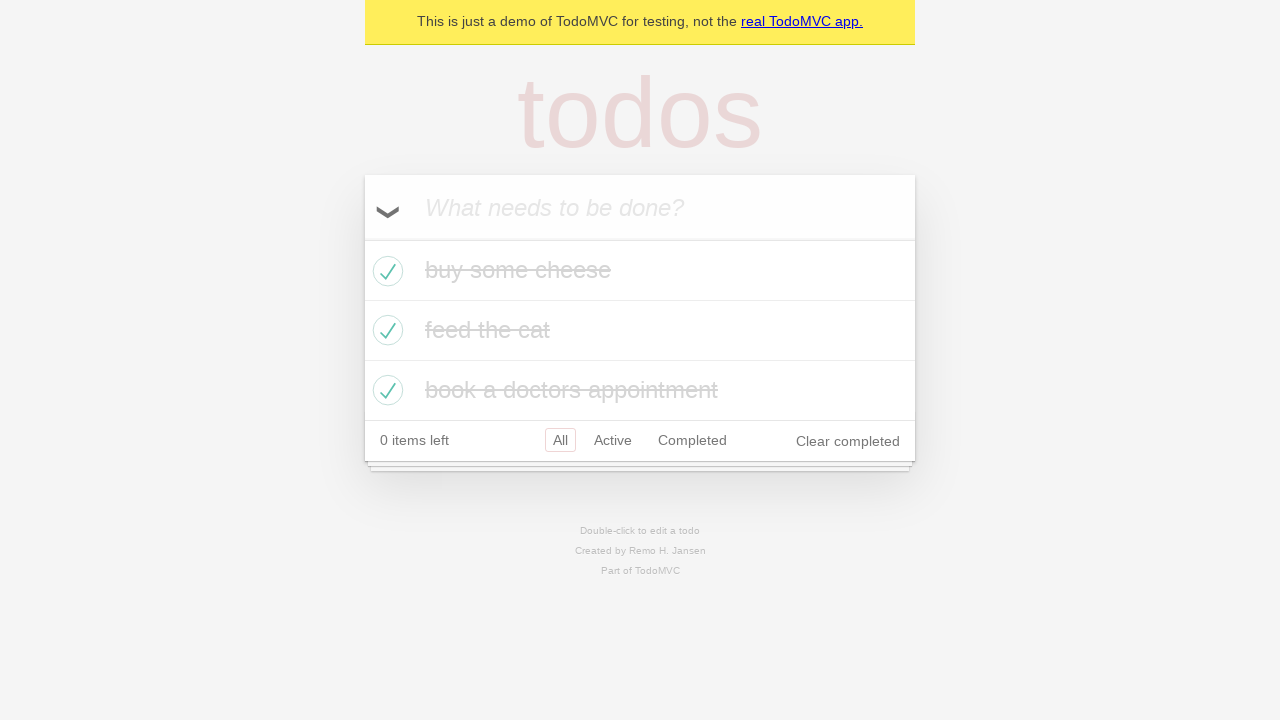

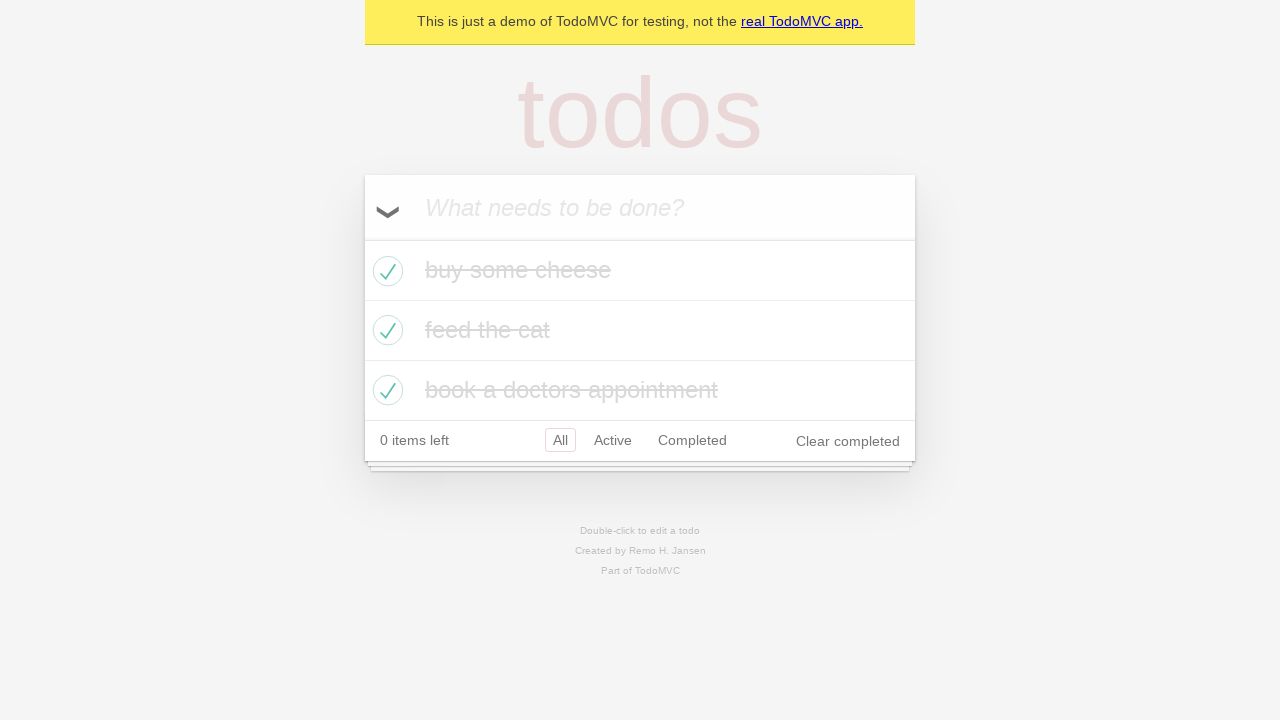